Tests that other controls are hidden when editing a todo item

Starting URL: https://demo.playwright.dev/todomvc

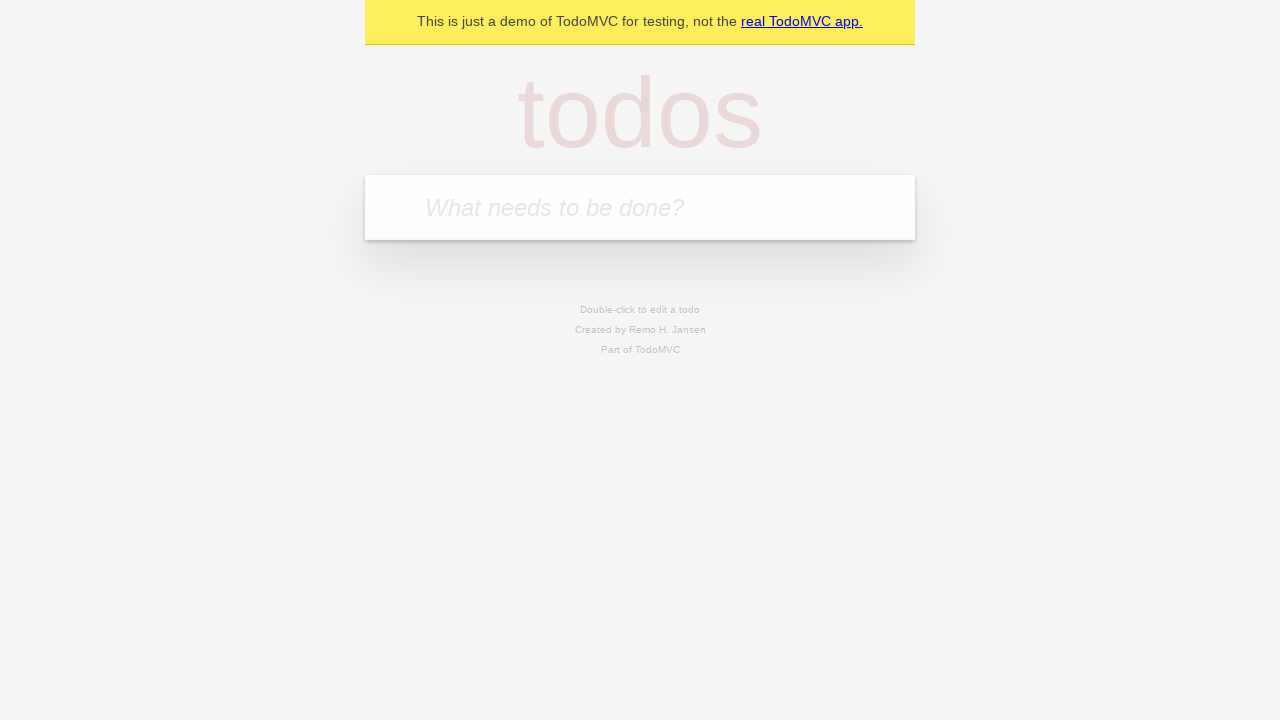

Filled new todo input with 'buy some cheese' on .new-todo
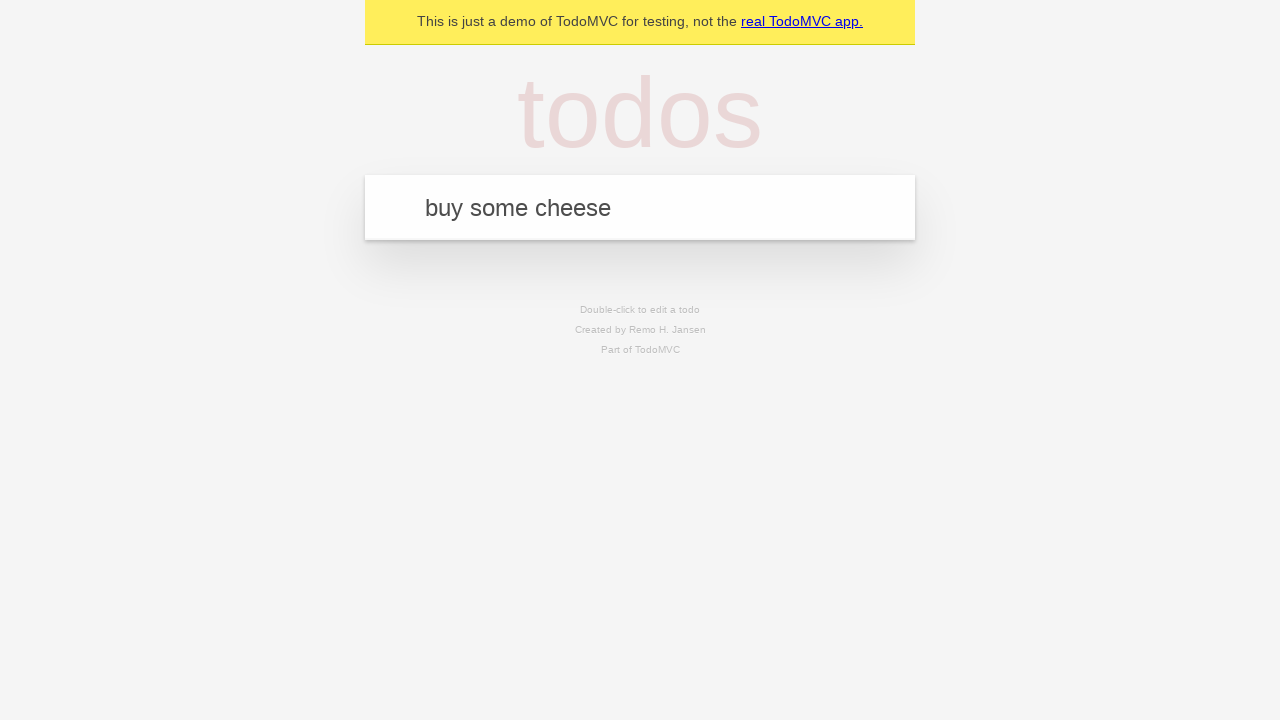

Pressed Enter to create first todo on .new-todo
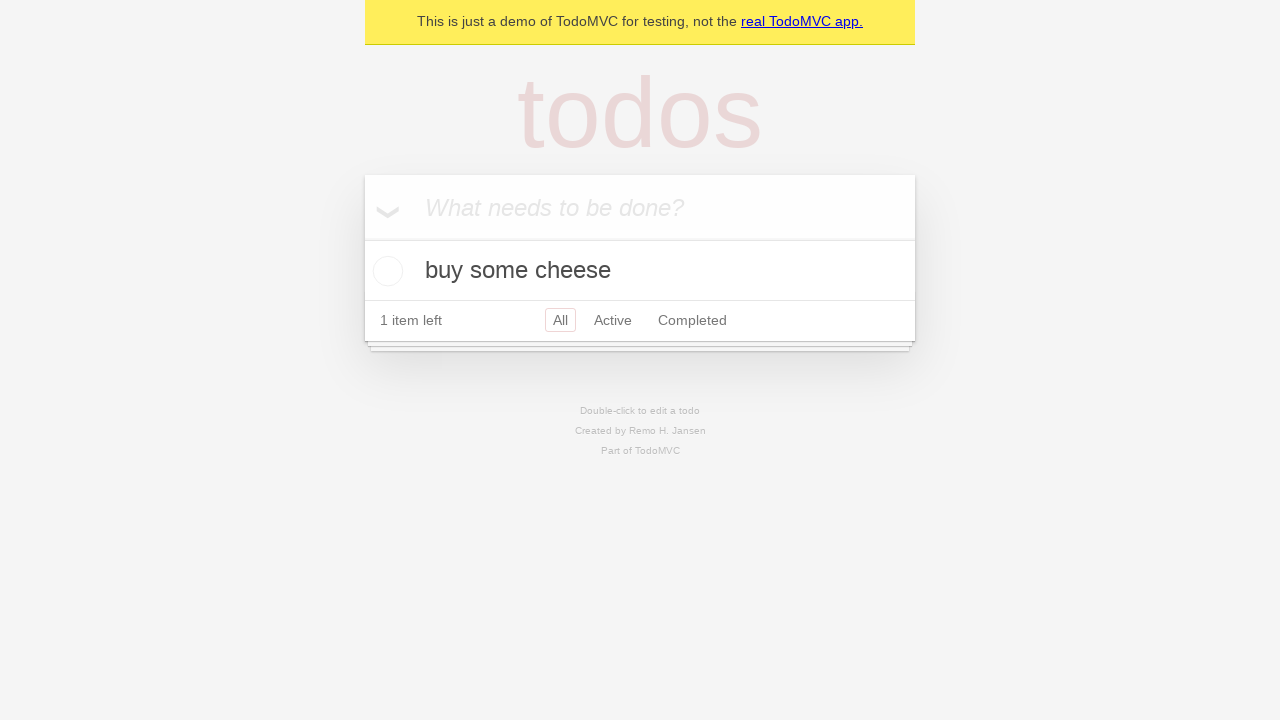

Filled new todo input with 'feed the cat' on .new-todo
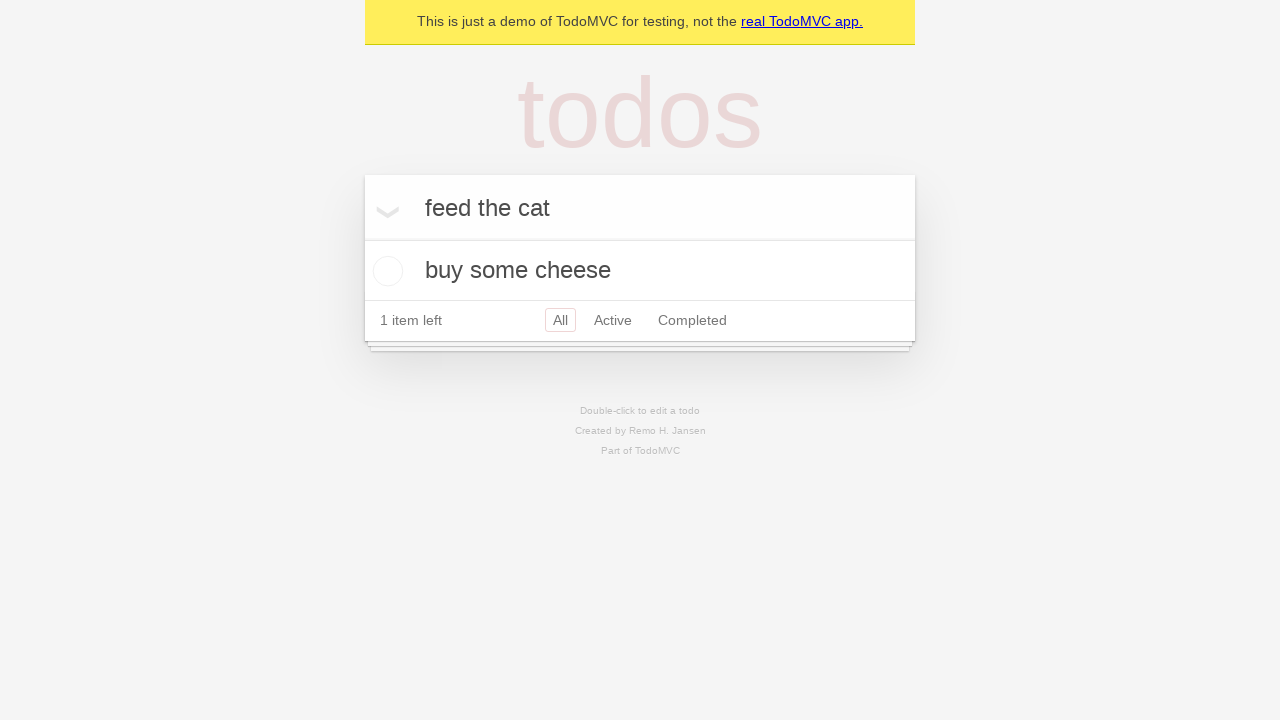

Pressed Enter to create second todo on .new-todo
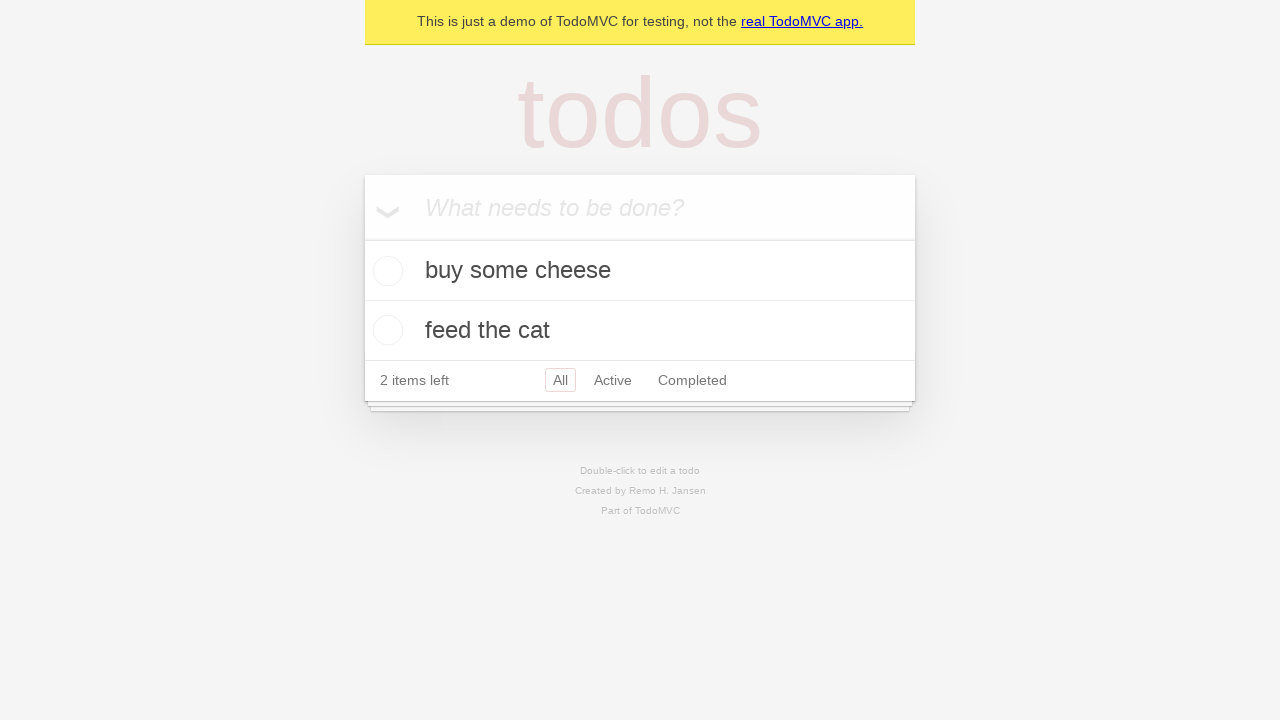

Filled new todo input with 'book a doctors appointment' on .new-todo
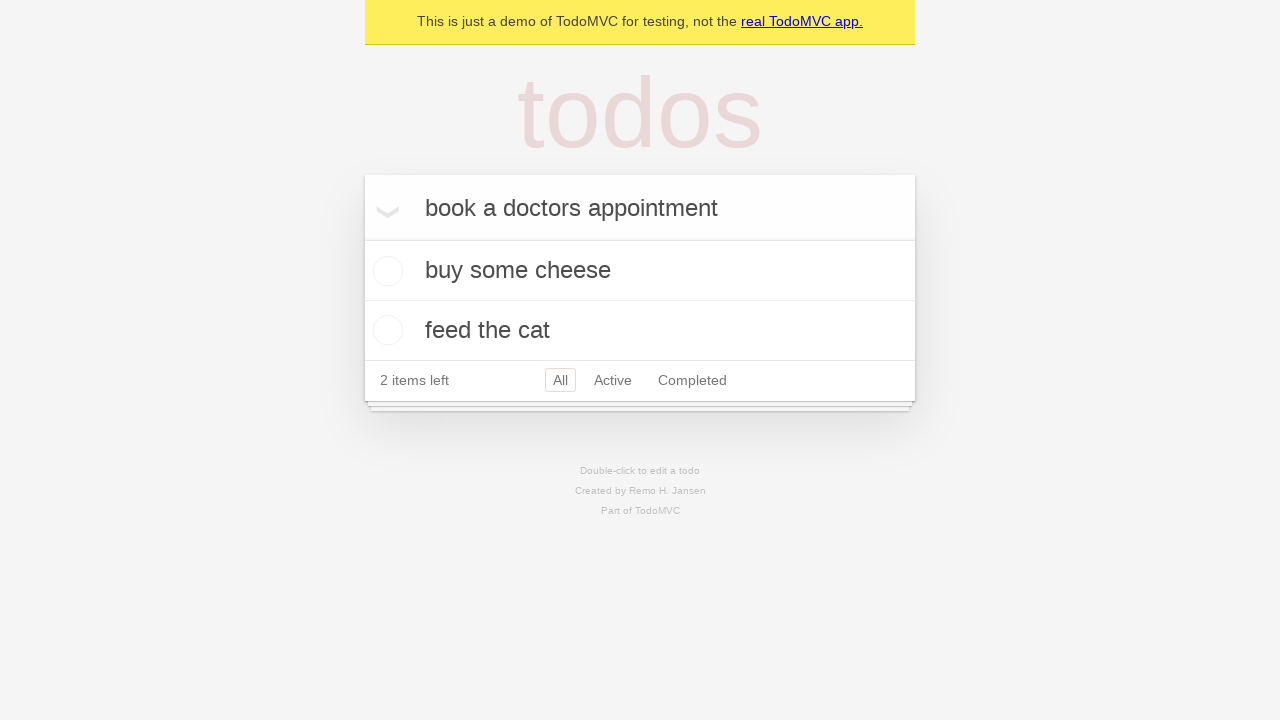

Pressed Enter to create third todo on .new-todo
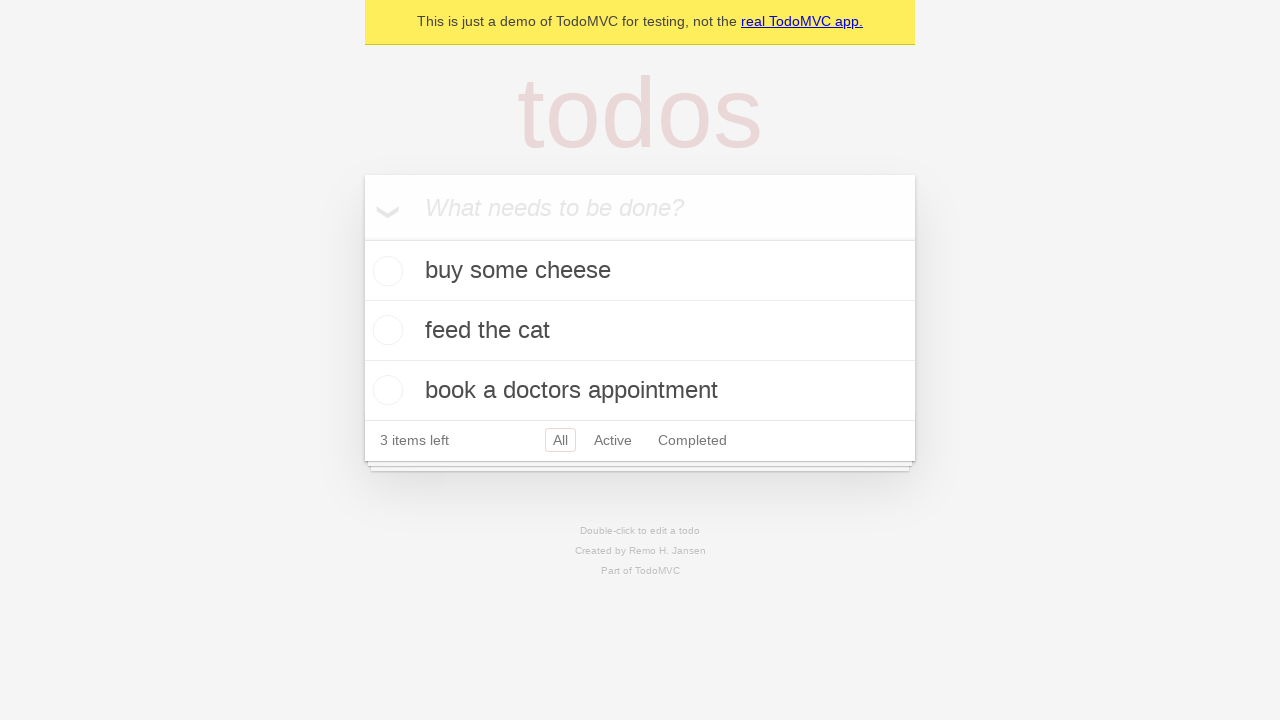

Double-clicked second todo to enter edit mode at (640, 331) on .todo-list li >> nth=1
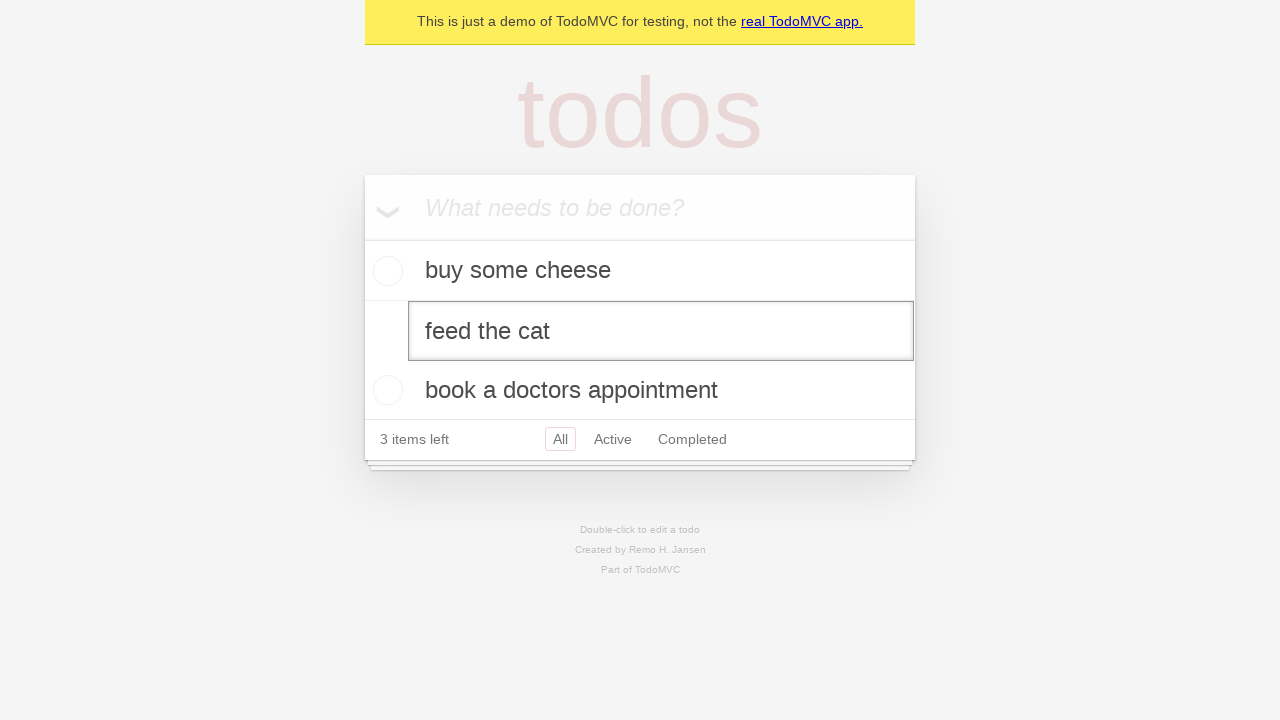

Edit input for second todo is visible and other controls are hidden
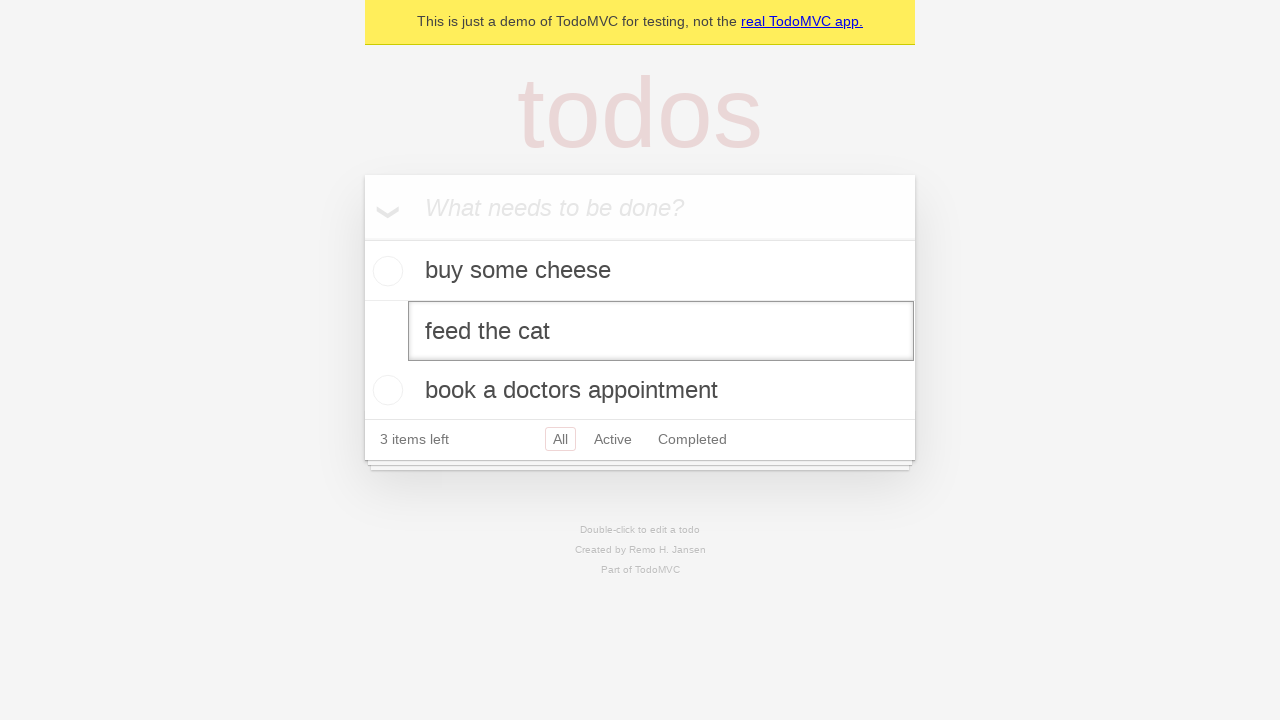

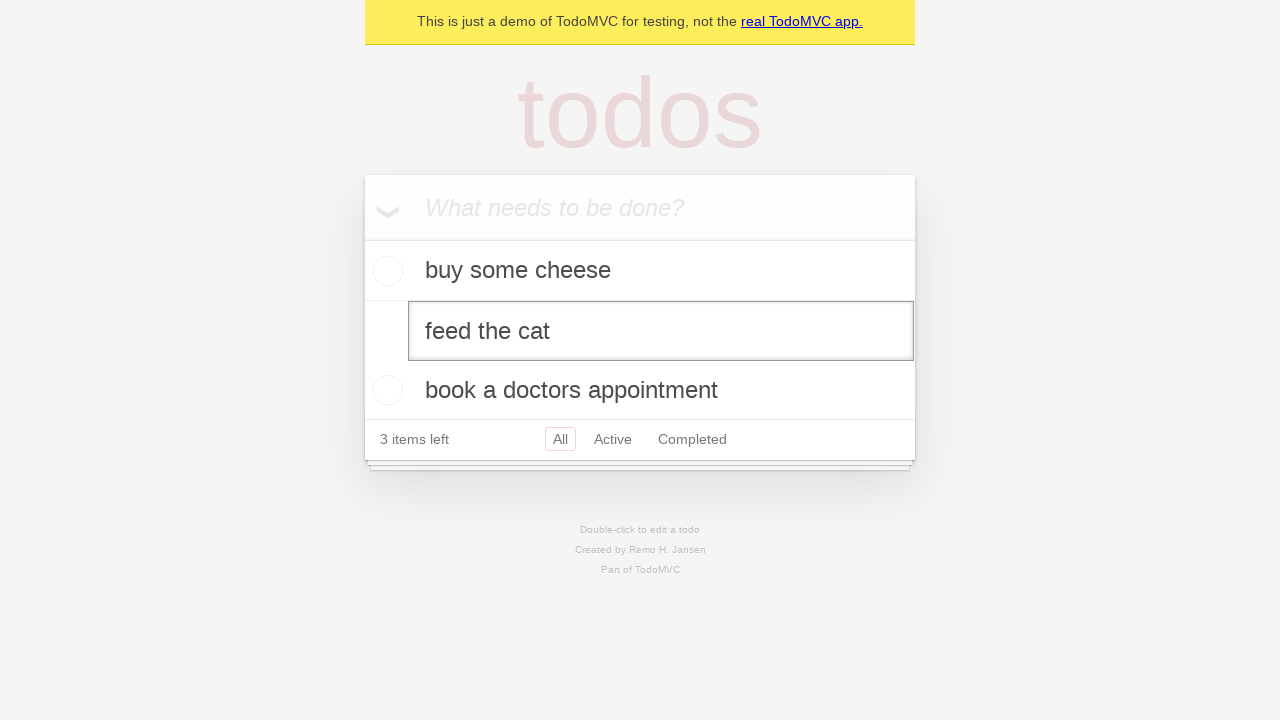